Tests browser window handling by clicking a button to open multiple child windows, then closes all child windows while keeping the parent window open.

Starting URL: https://demoqa.com/browser-windows

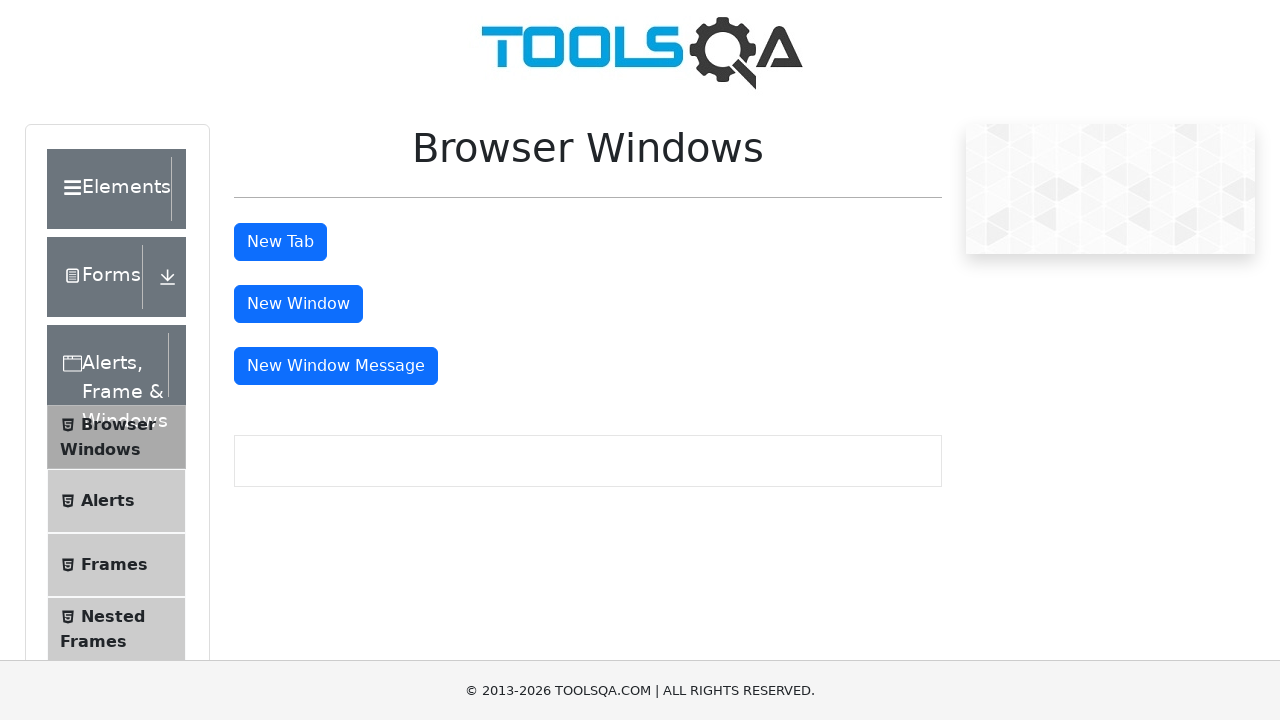

Clicked 'New Window' button to open first child window at (298, 304) on #windowButton
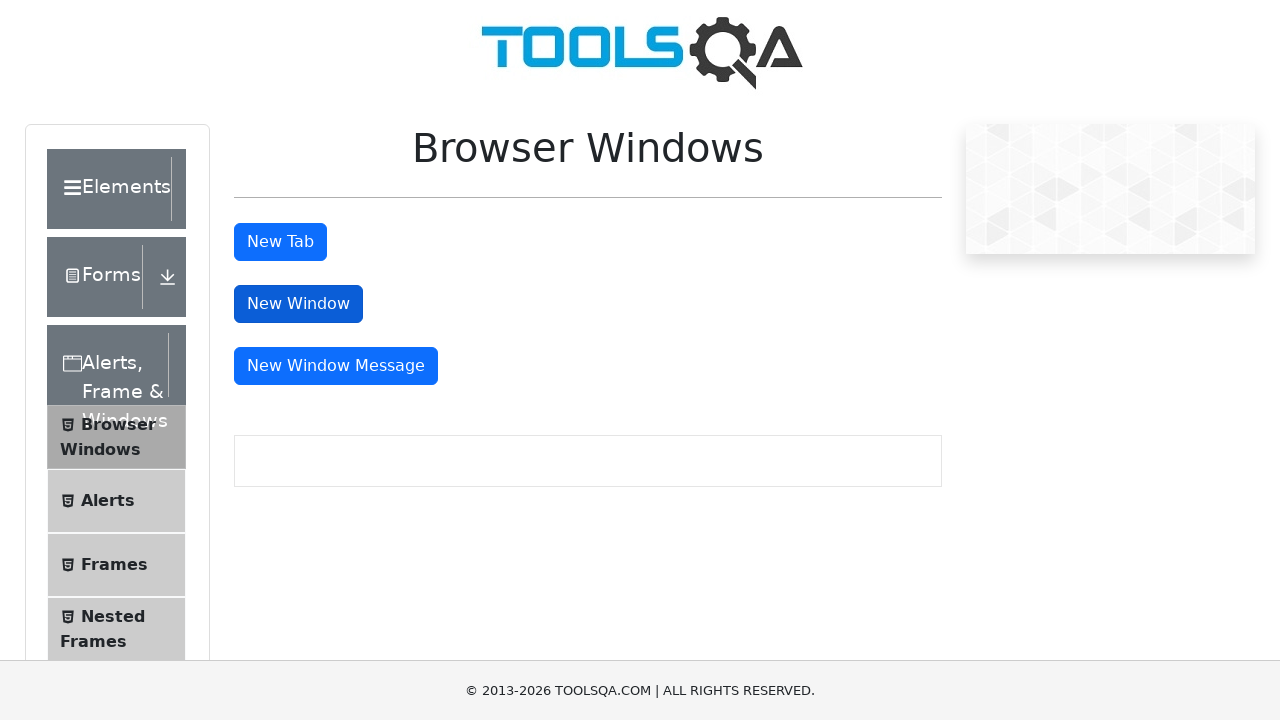

First child window opened and captured
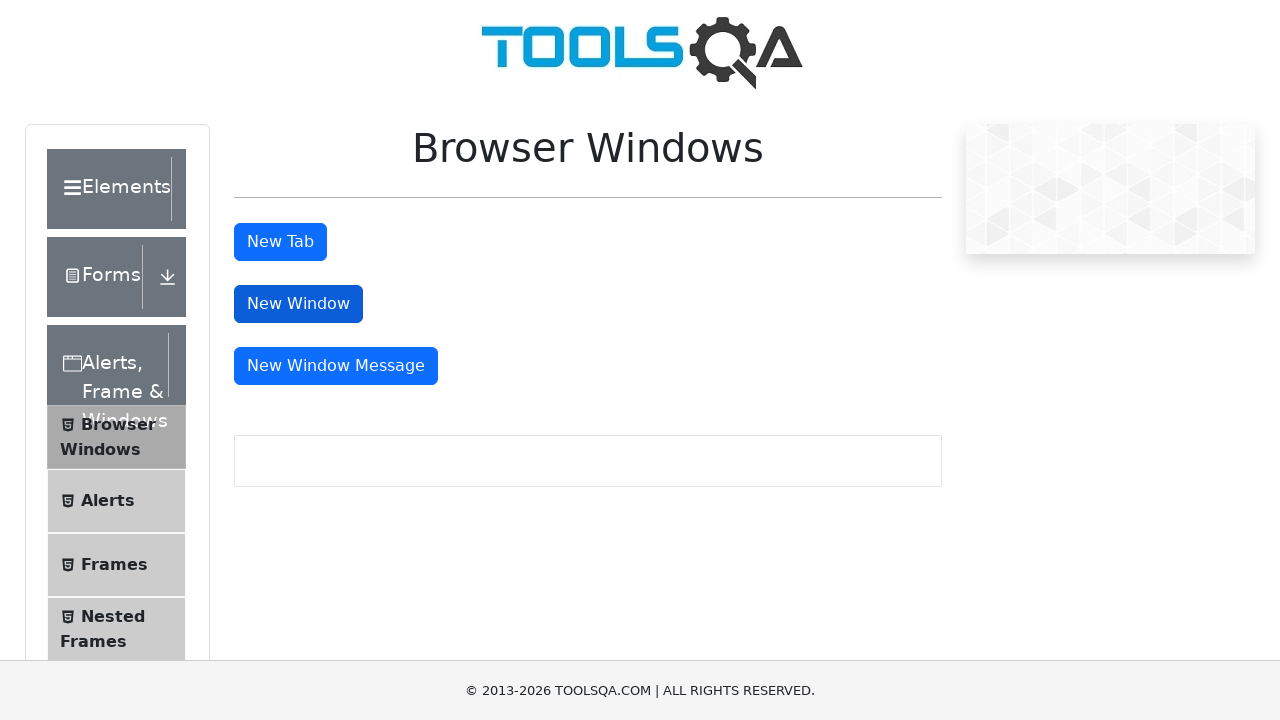

Clicked 'New Window' button to open second child window at (298, 304) on #windowButton
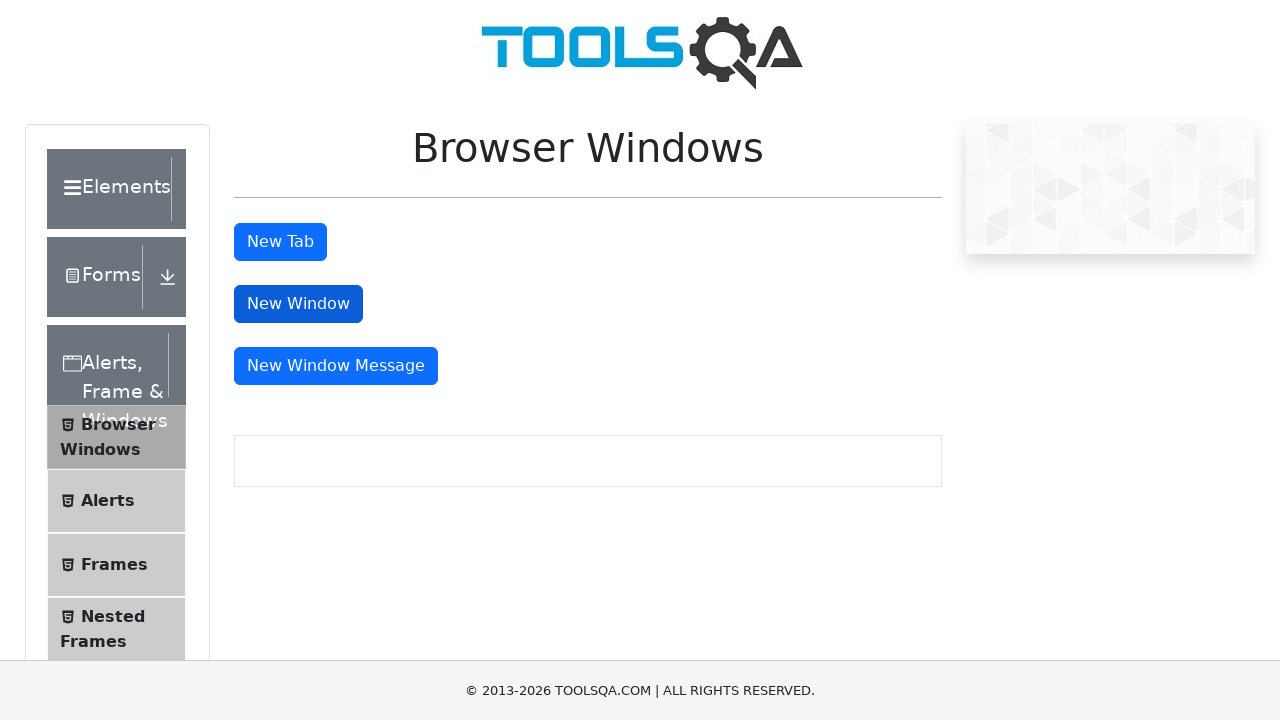

Second child window opened and captured
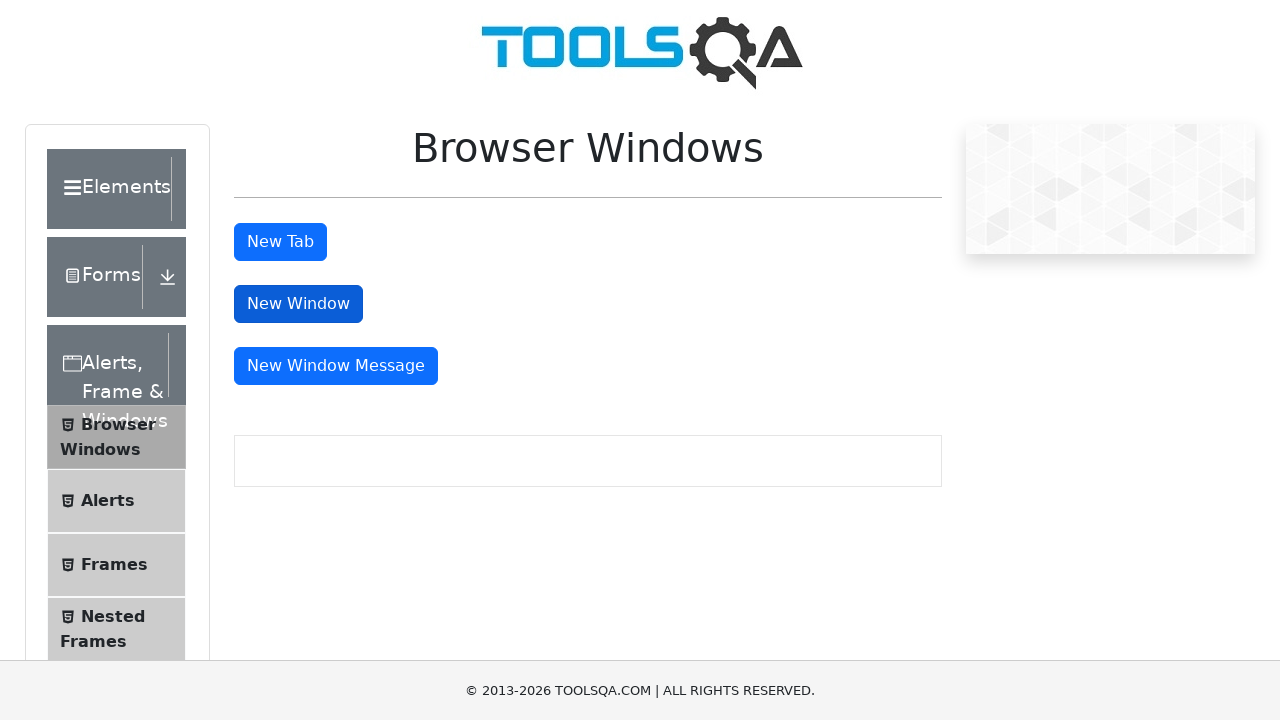

Clicked 'New Window' button to open third child window at (298, 304) on #windowButton
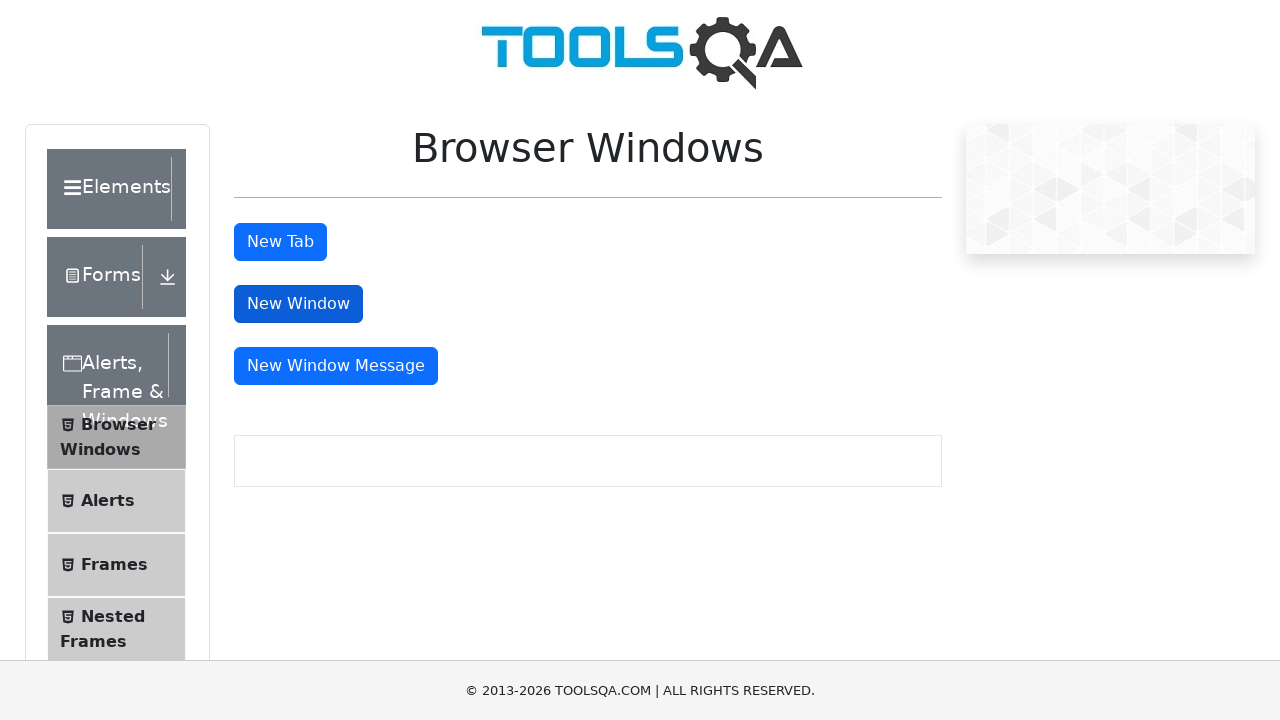

Third child window opened and captured
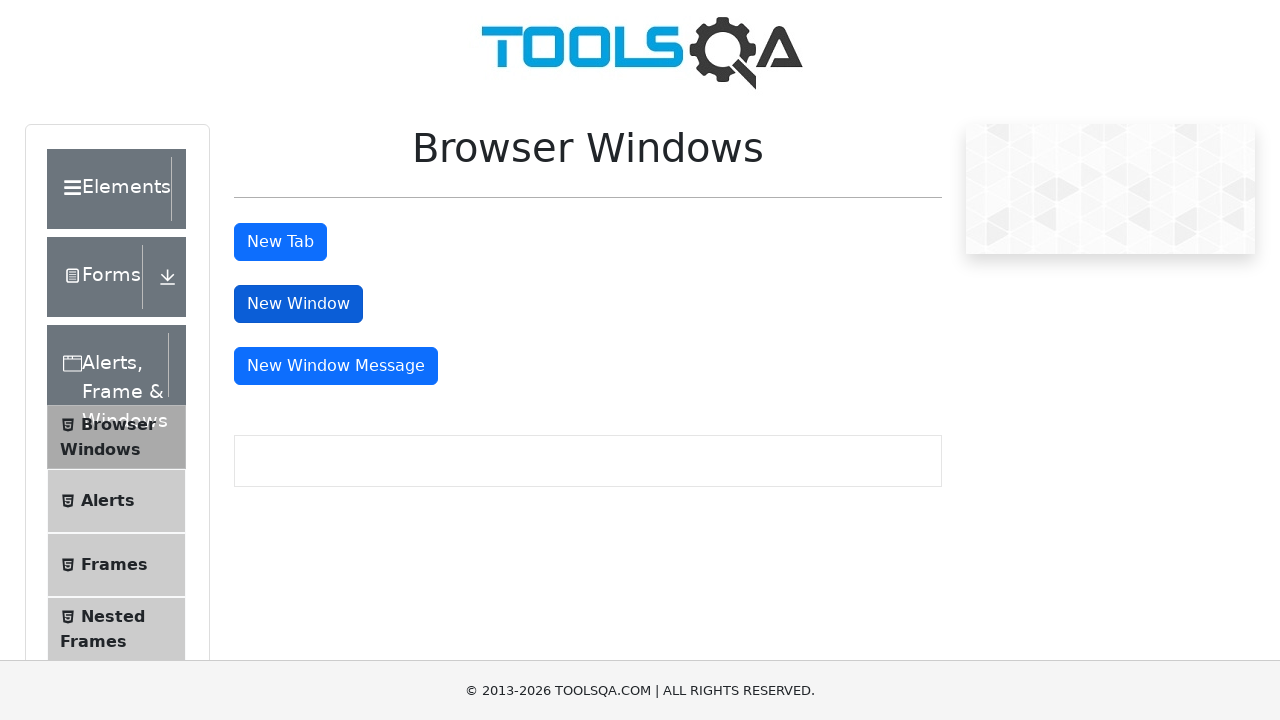

Closed first child window
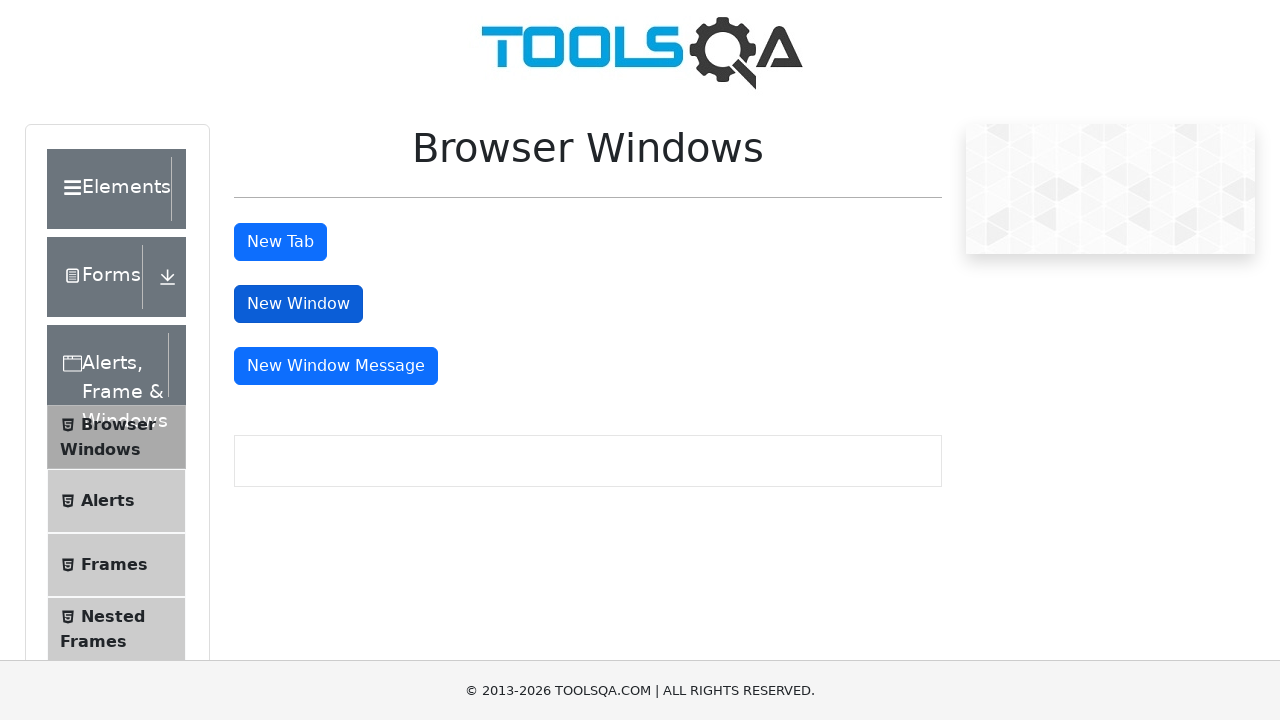

Closed second child window
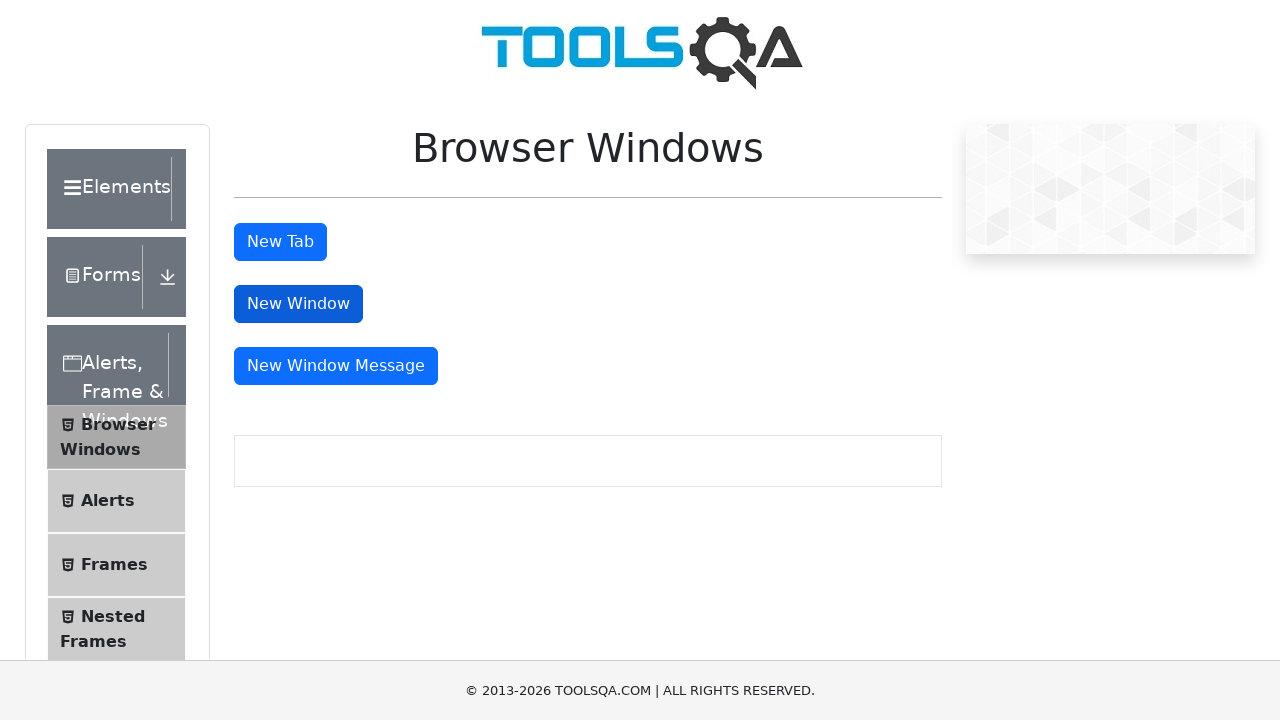

Closed third child window
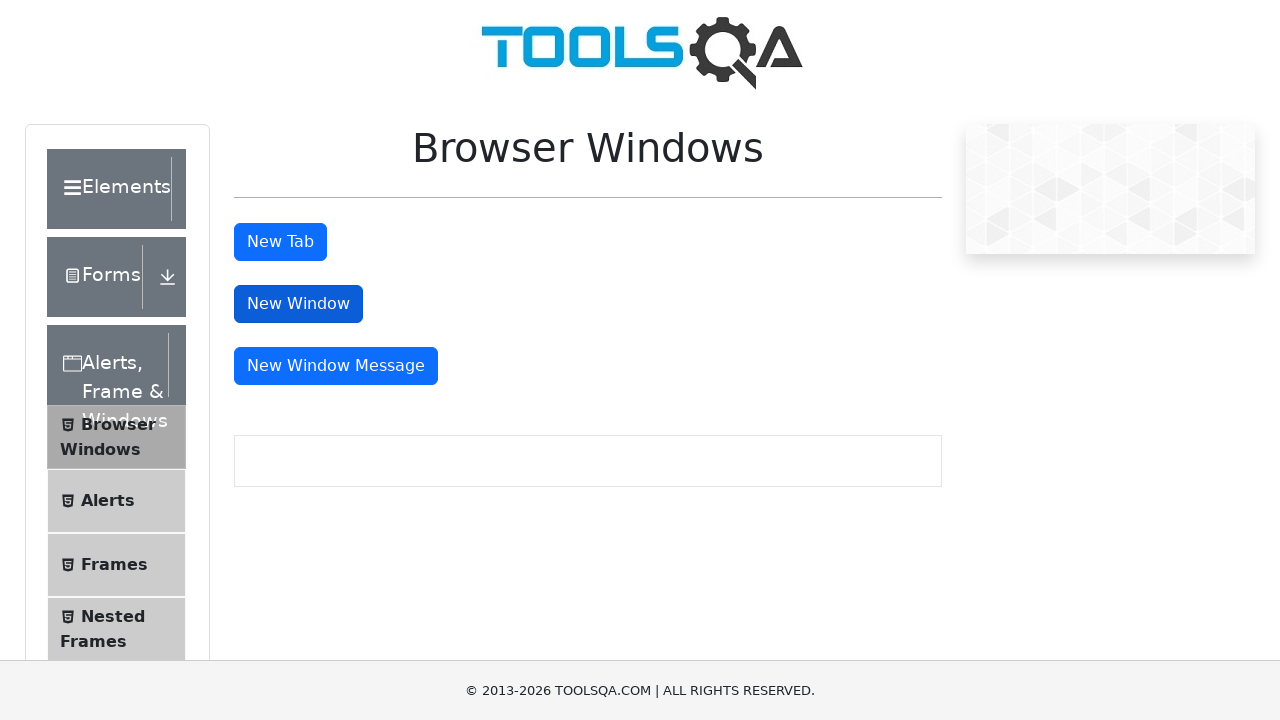

Verified parent window is still open and 'New Window' button is visible
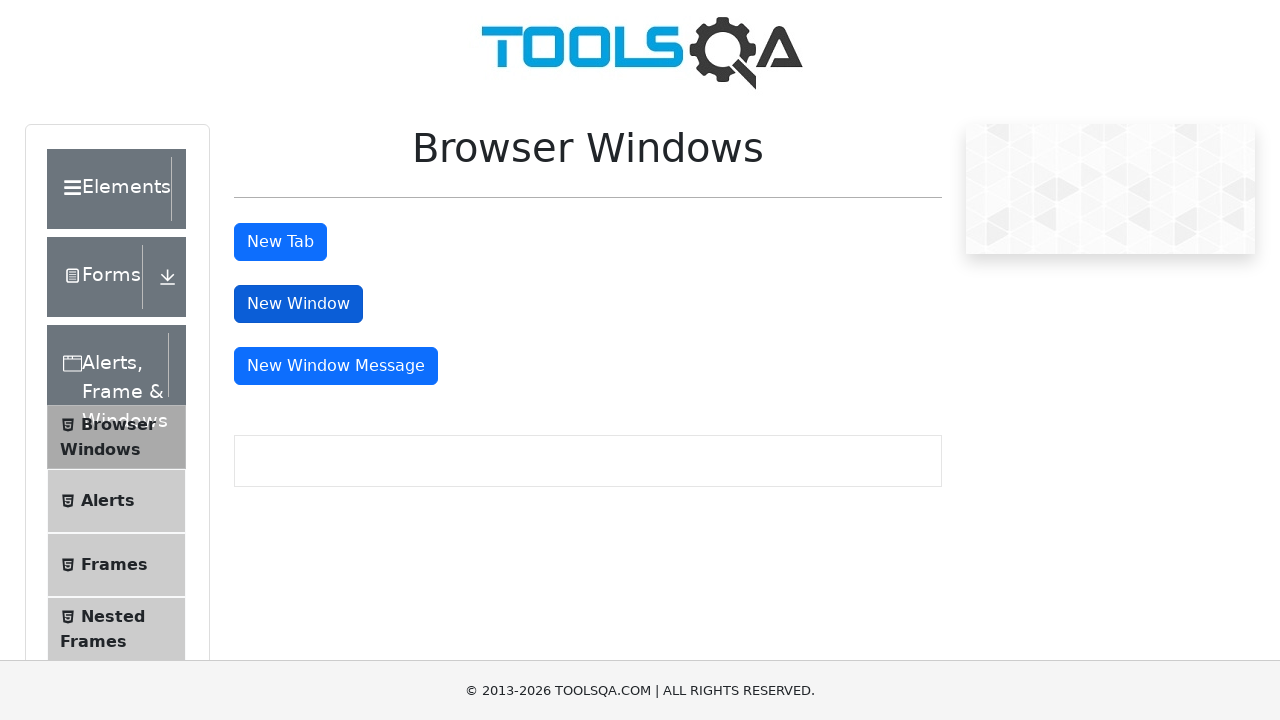

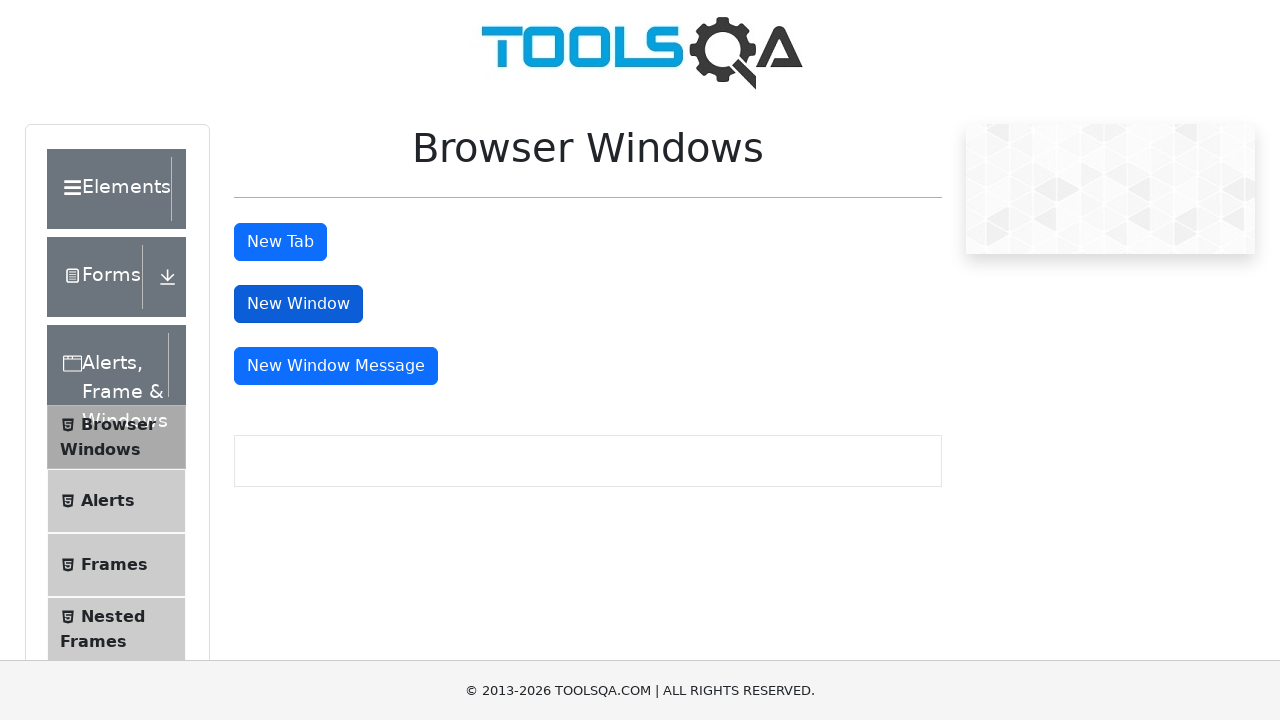